Tests the current address text box by entering an address, submitting the form, and verifying the output displays the entered address

Starting URL: https://demoqa.com/text-box

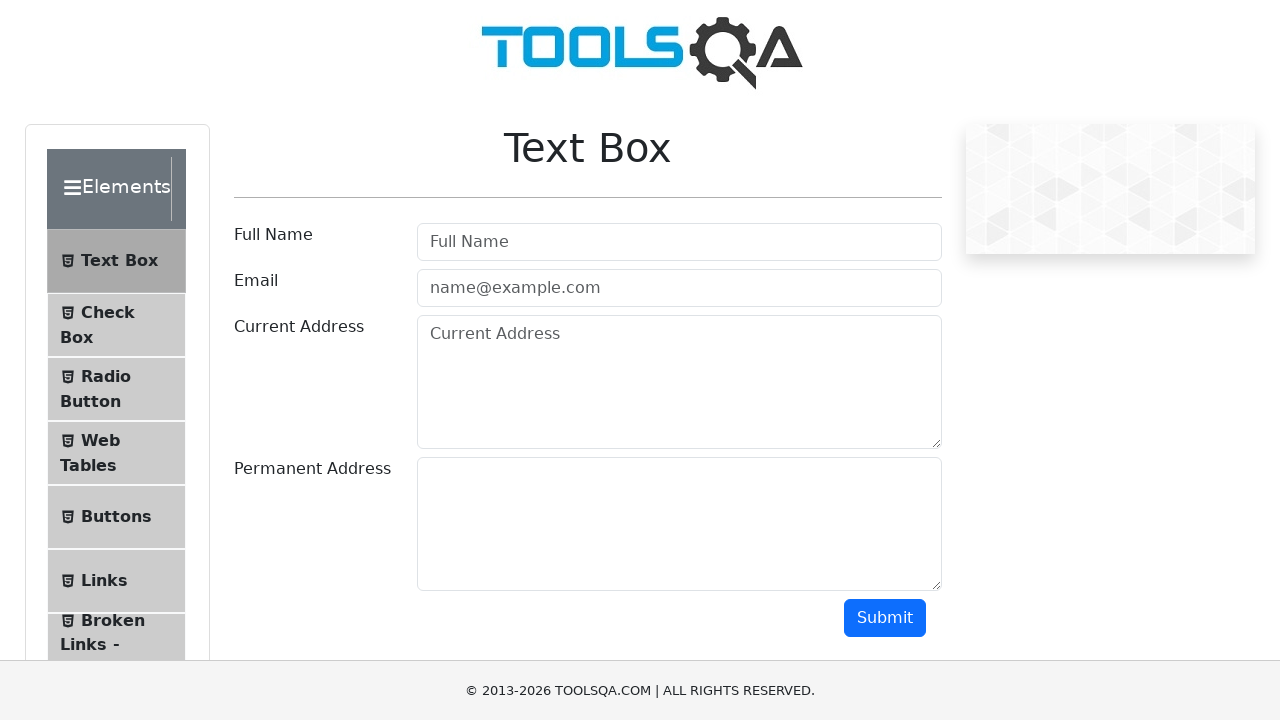

Filled current address field with 'Vasylkivska 49/34234 A' on #currentAddress
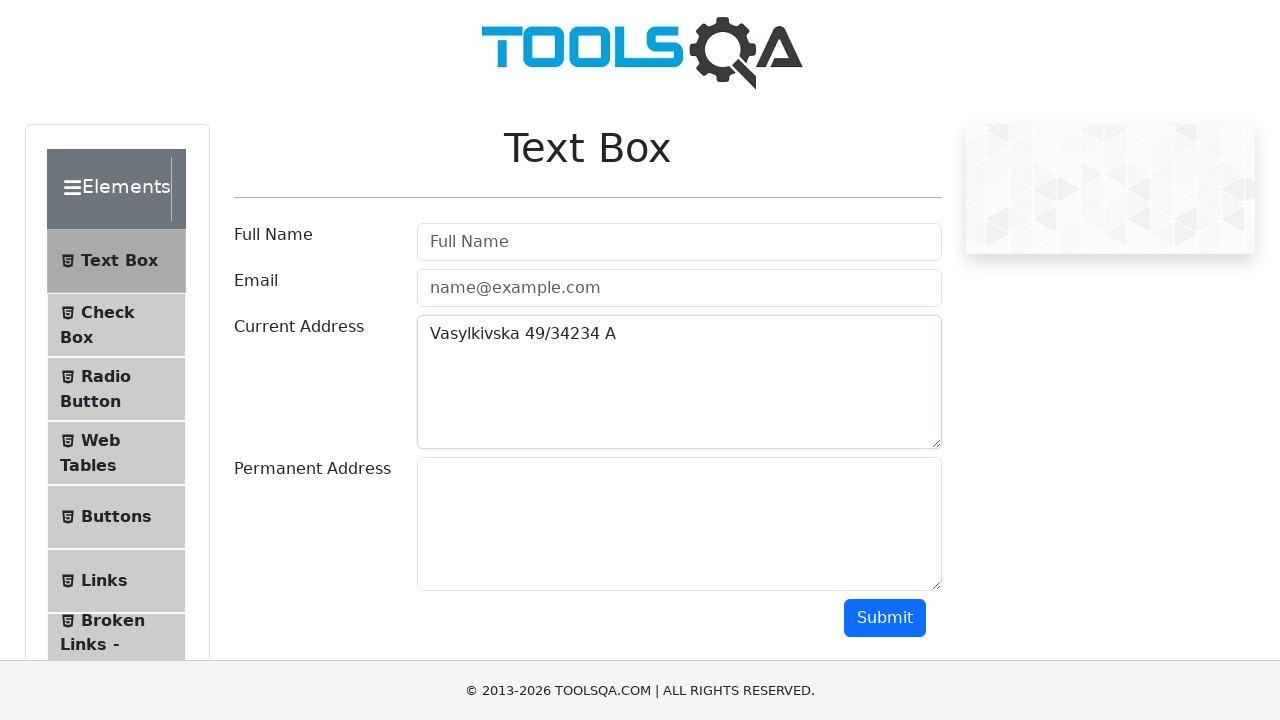

Clicked submit button to submit the form at (885, 618) on #submit
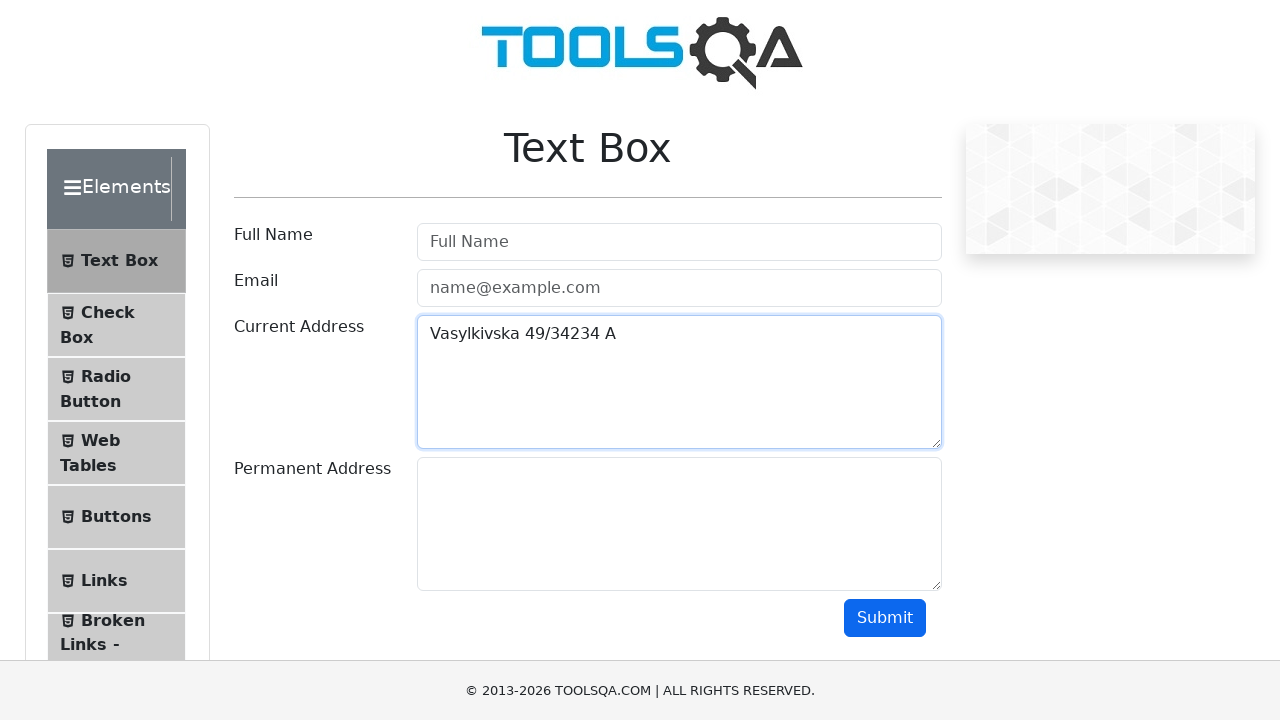

Output section with current address appeared
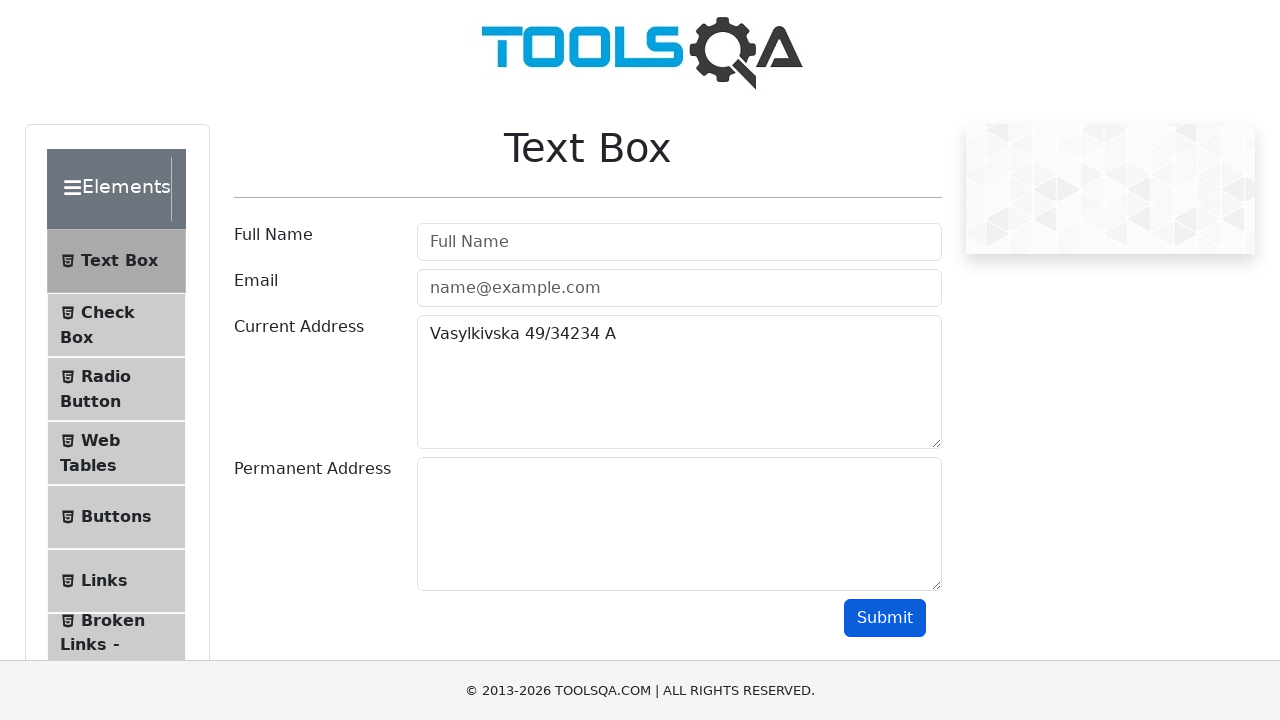

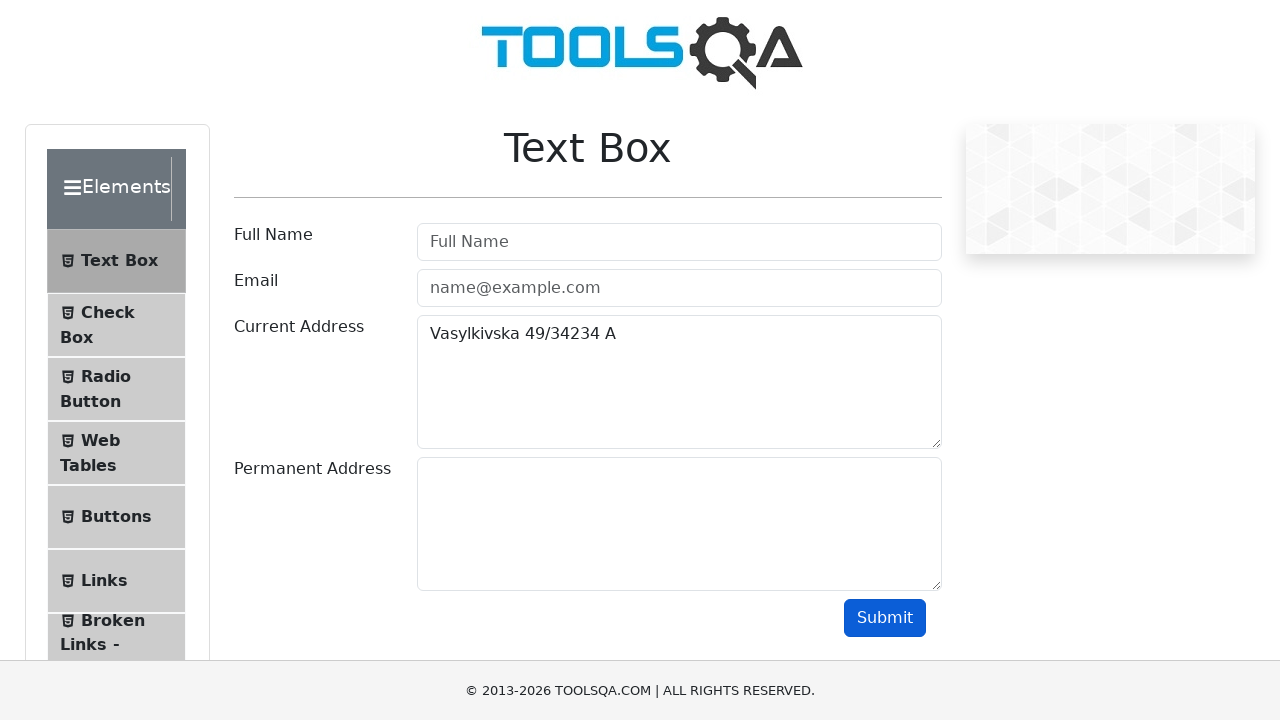